Tests modal dialog functionality by clicking a button to open a modal and then closing it using JavaScript execution

Starting URL: https://formy-project.herokuapp.com/modal

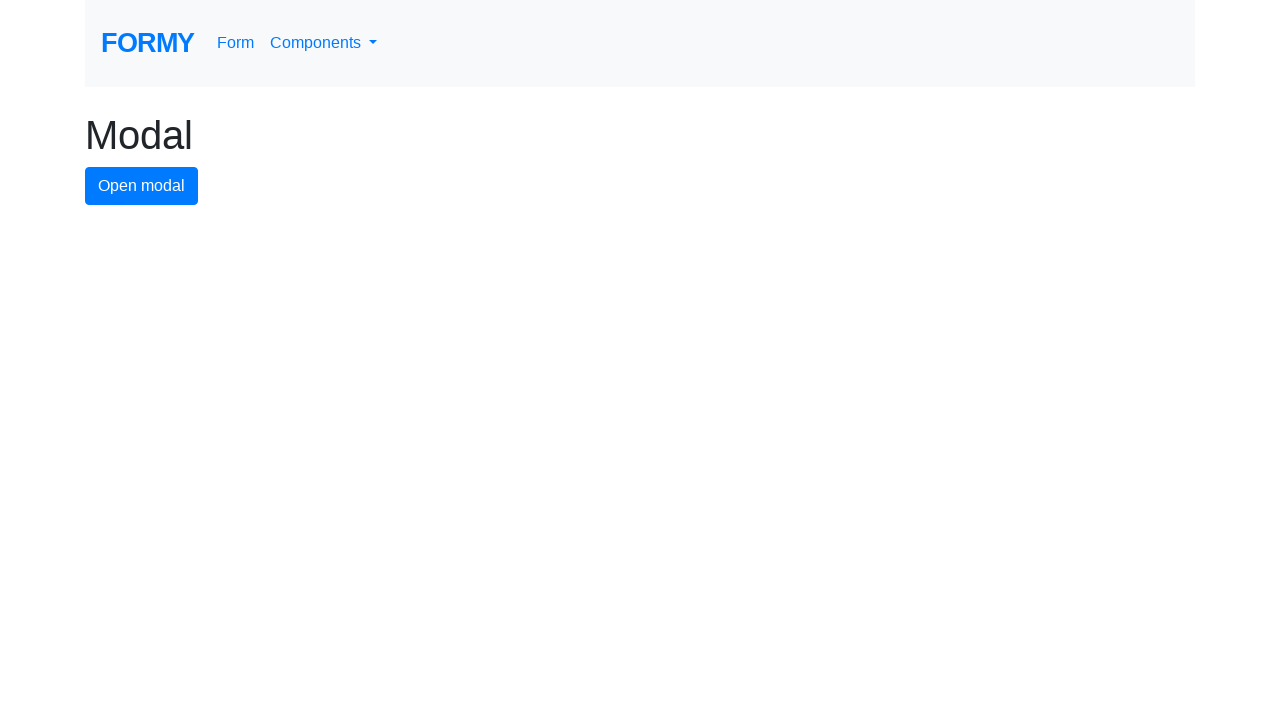

Clicked button to open modal dialog at (142, 186) on #modal-button
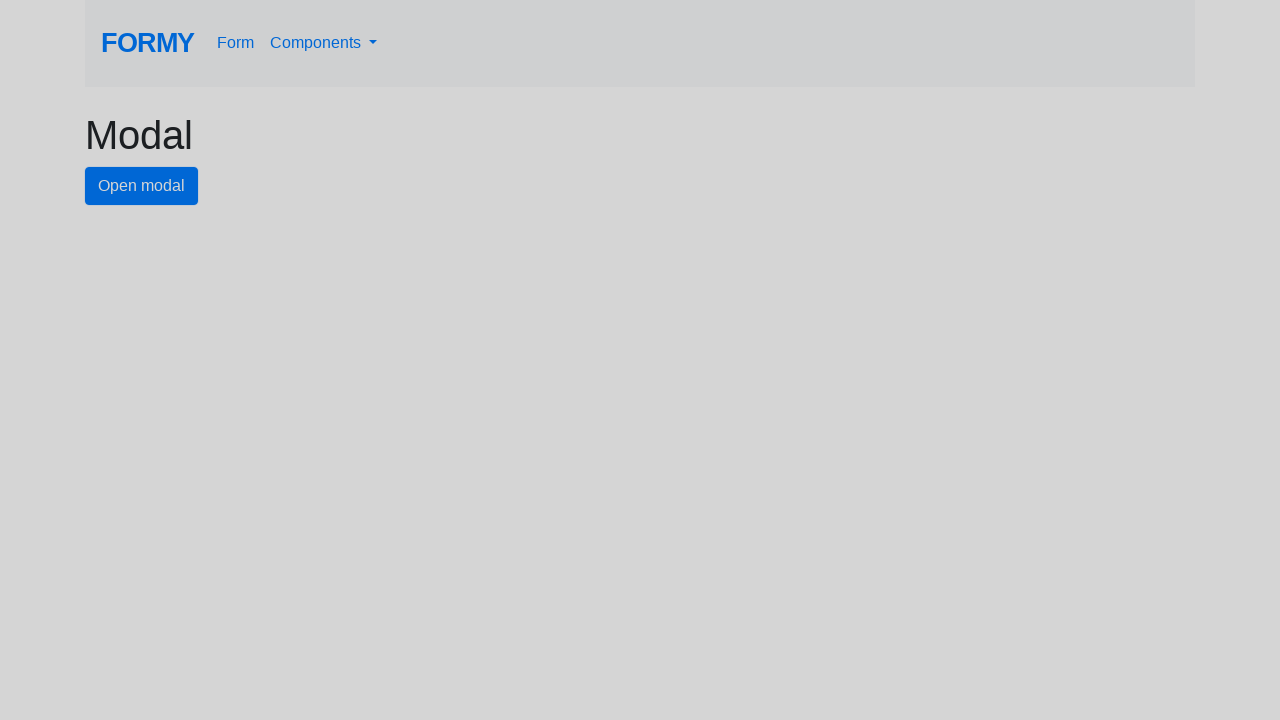

Modal dialog appeared and close button is visible
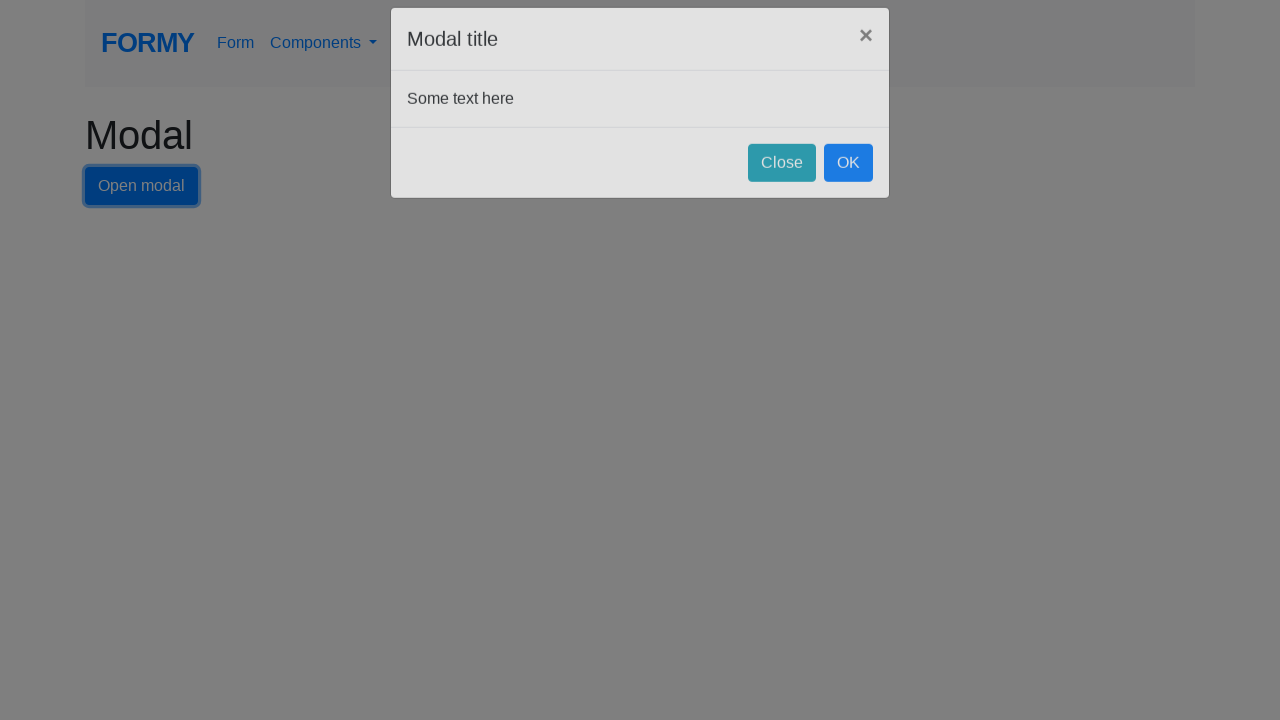

Clicked close button to close modal dialog at (782, 184) on #close-button
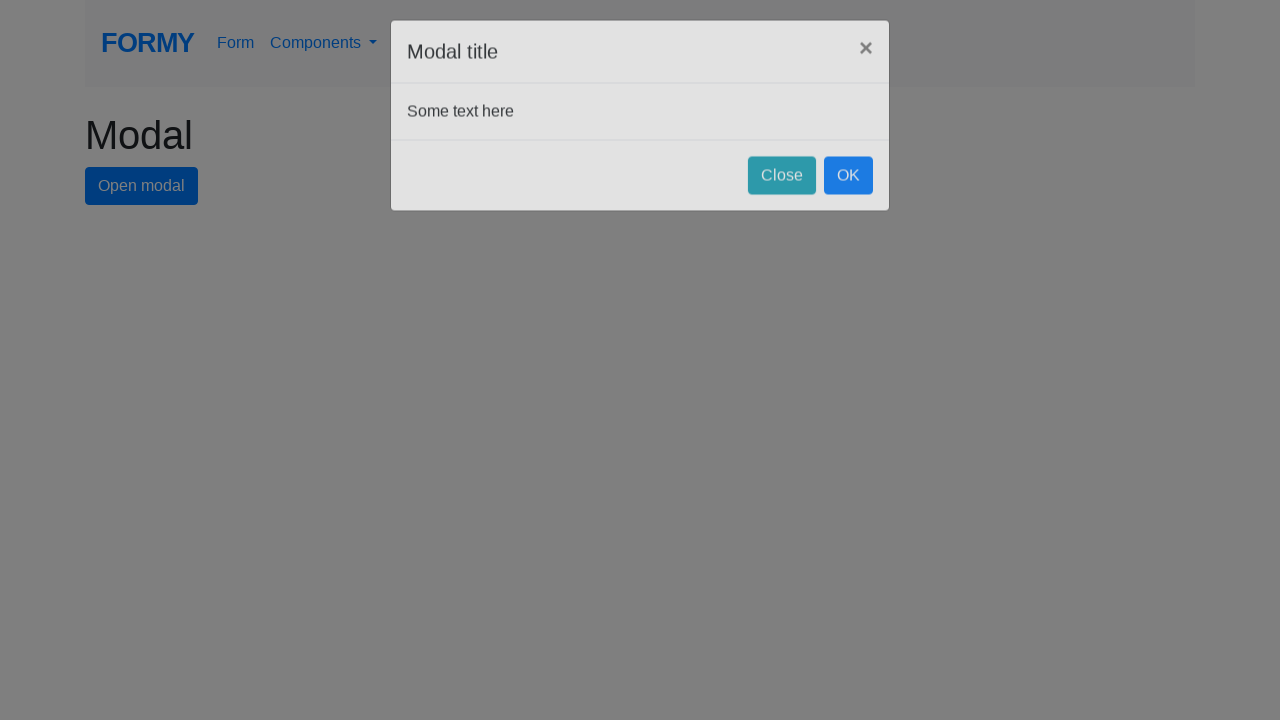

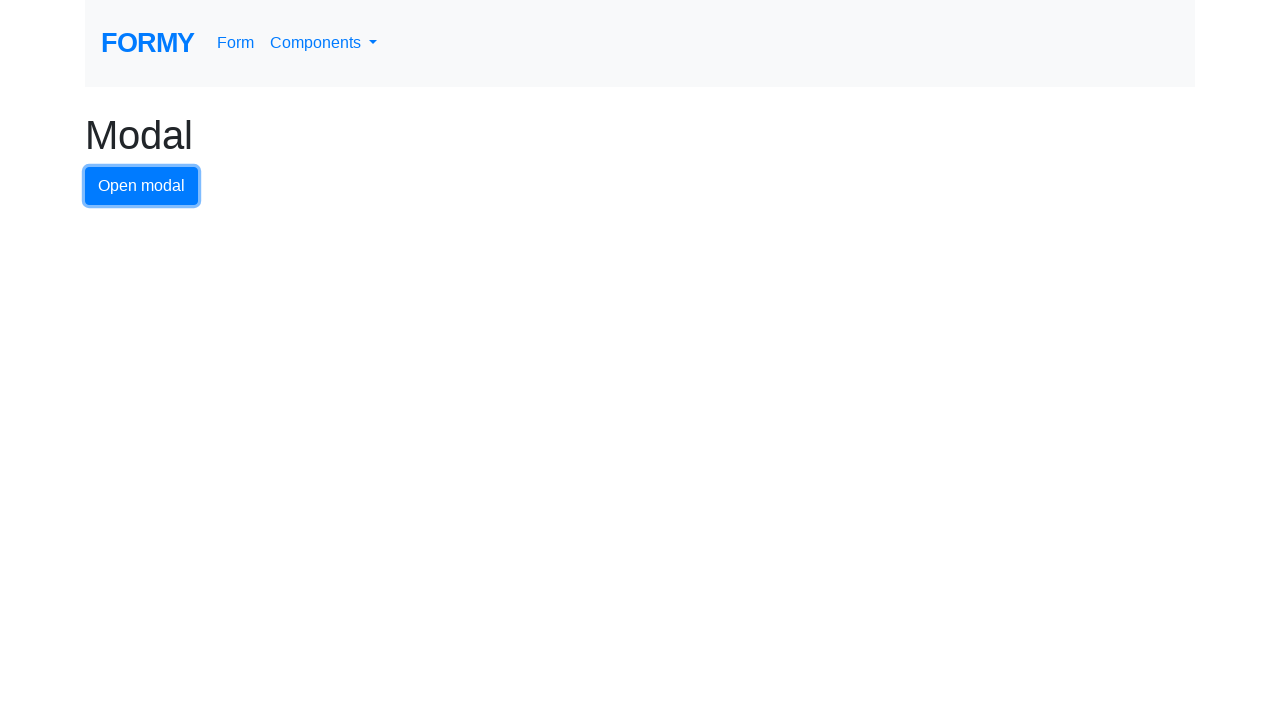